Tests handling of multiple browser windows/popups by clicking a button that opens new windows, switching between them, and closing a specific window based on its title containing "Playwright".

Starting URL: https://testautomationpractice.blogspot.com/

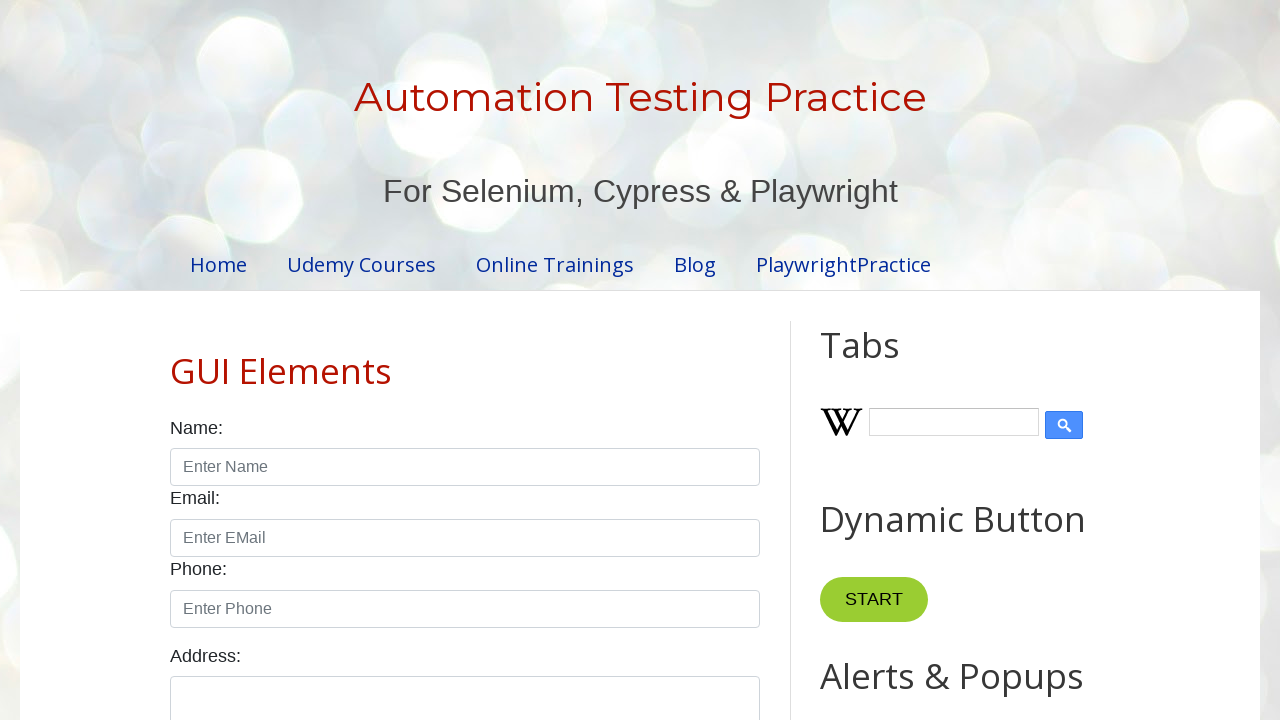

Clicked PopUp button to open new windows at (965, 361) on xpath=//button[@id='PopUp']
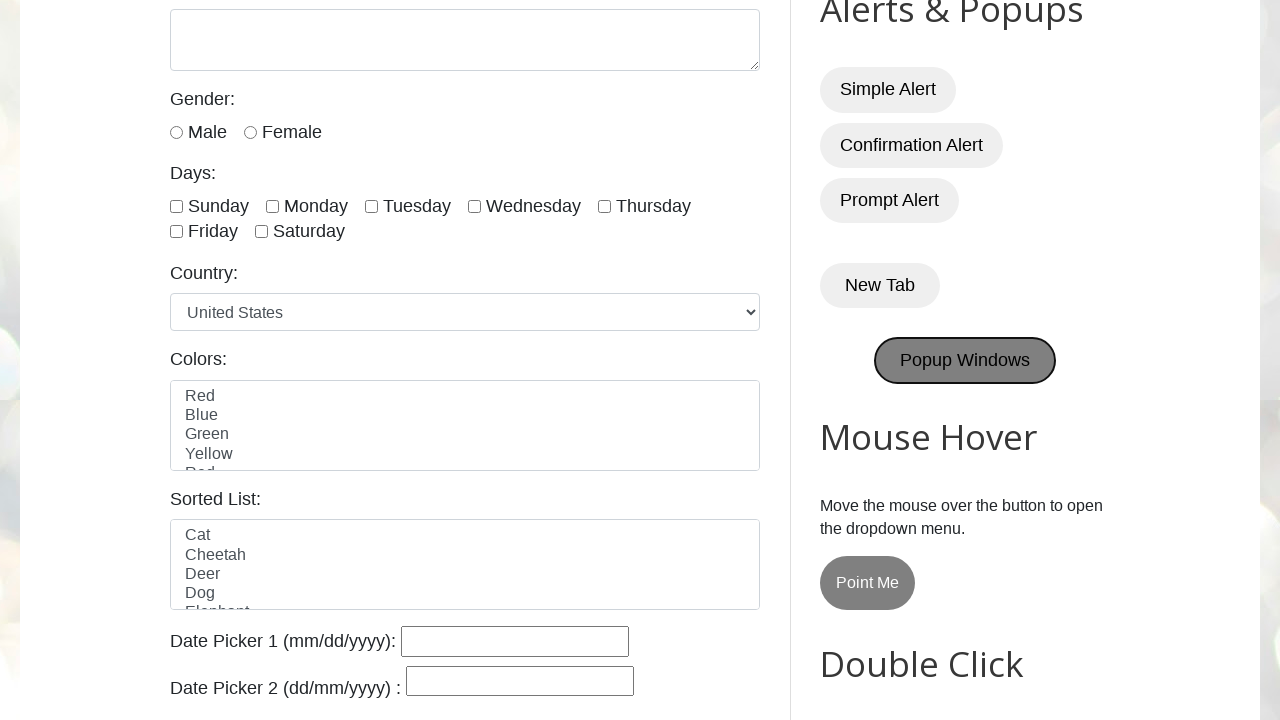

Waited 3 seconds for popups to open
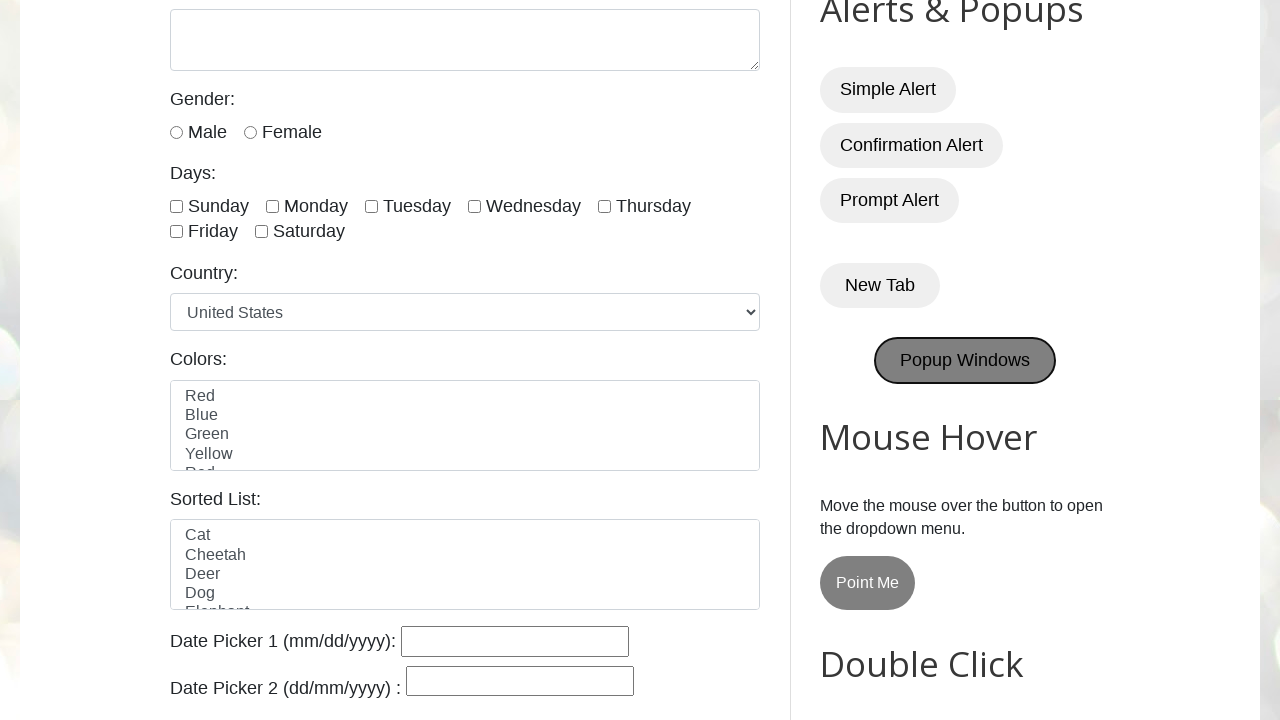

Retrieved all open pages/windows - total: 3
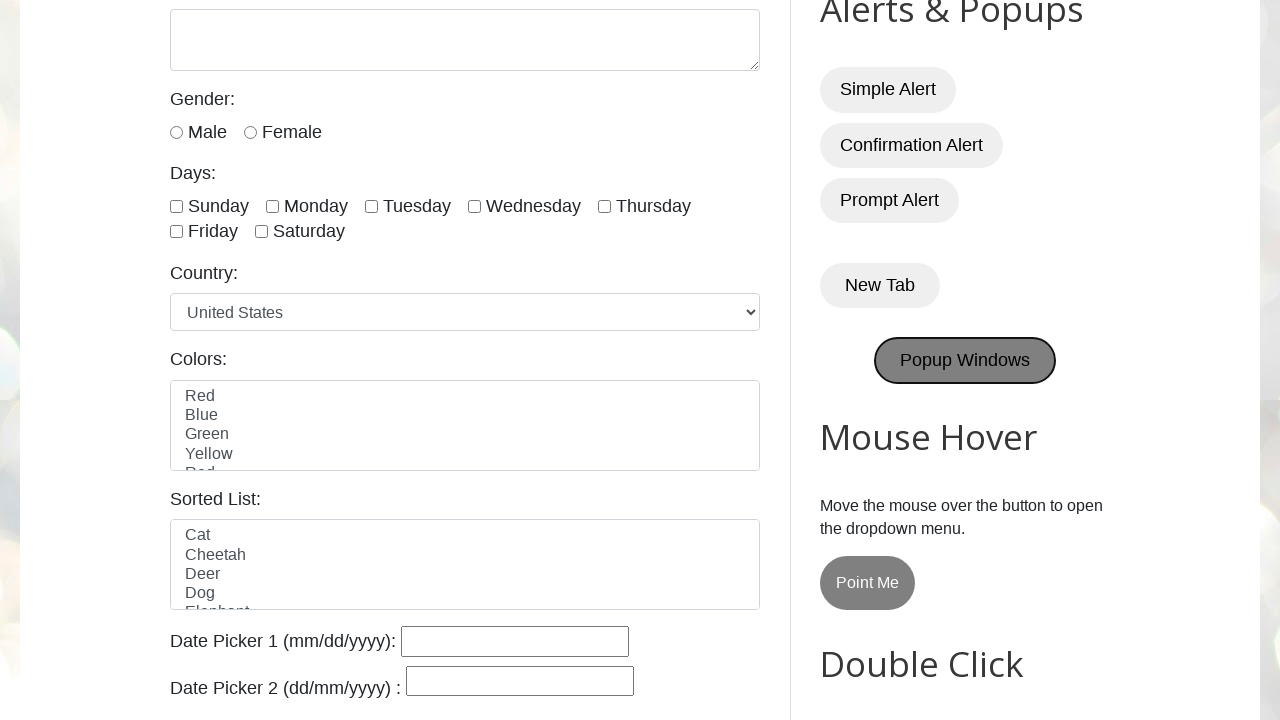

Brought page to front to switch window focus
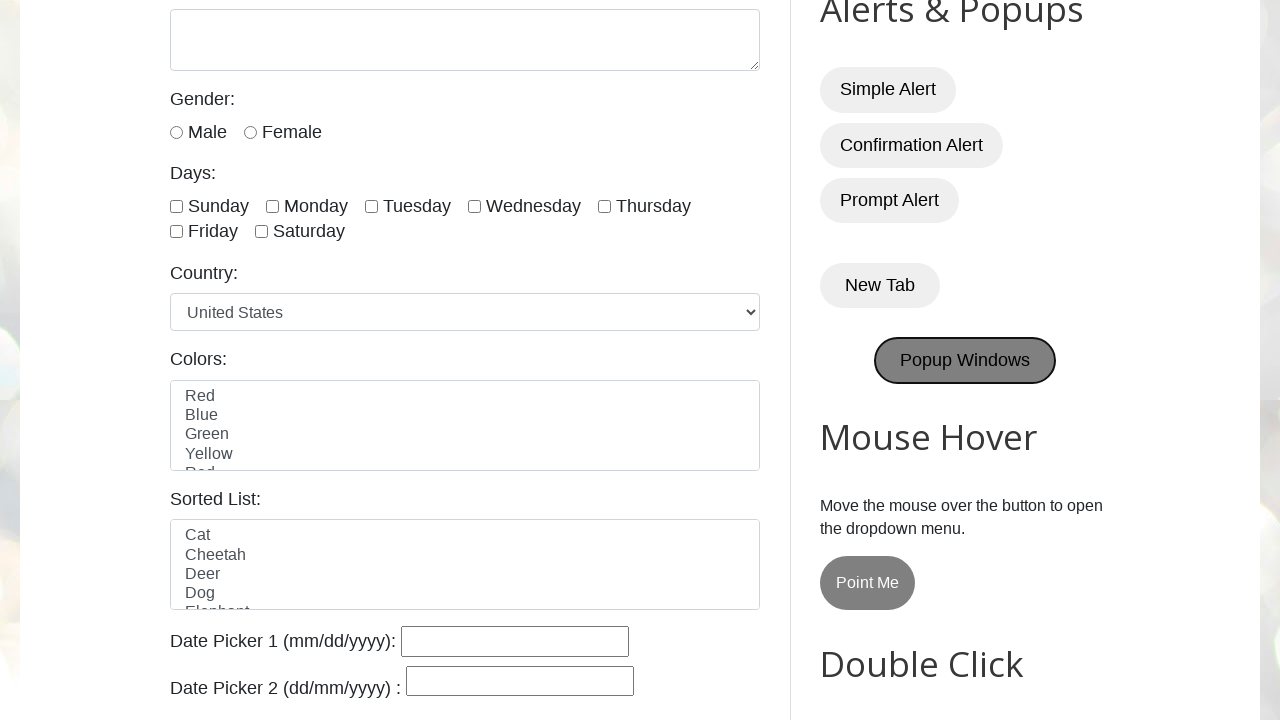

Retrieved page title: 'Automation Testing Practice'
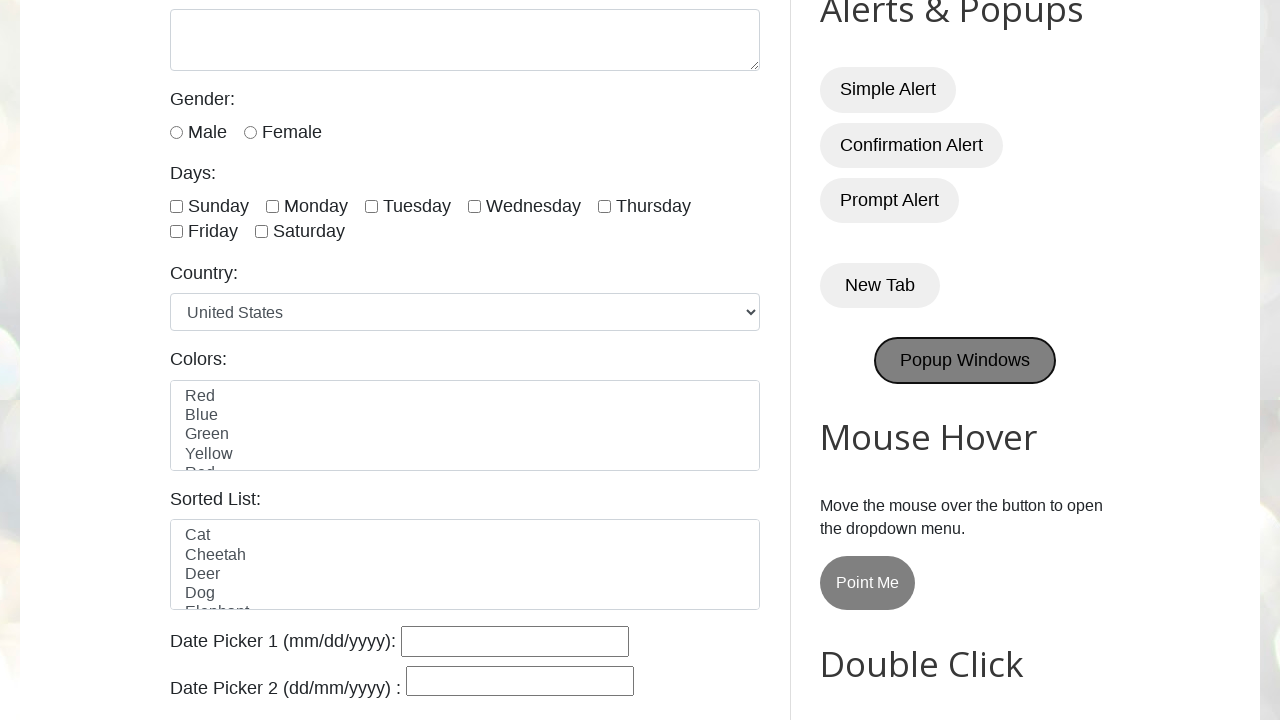

Brought page to front to switch window focus
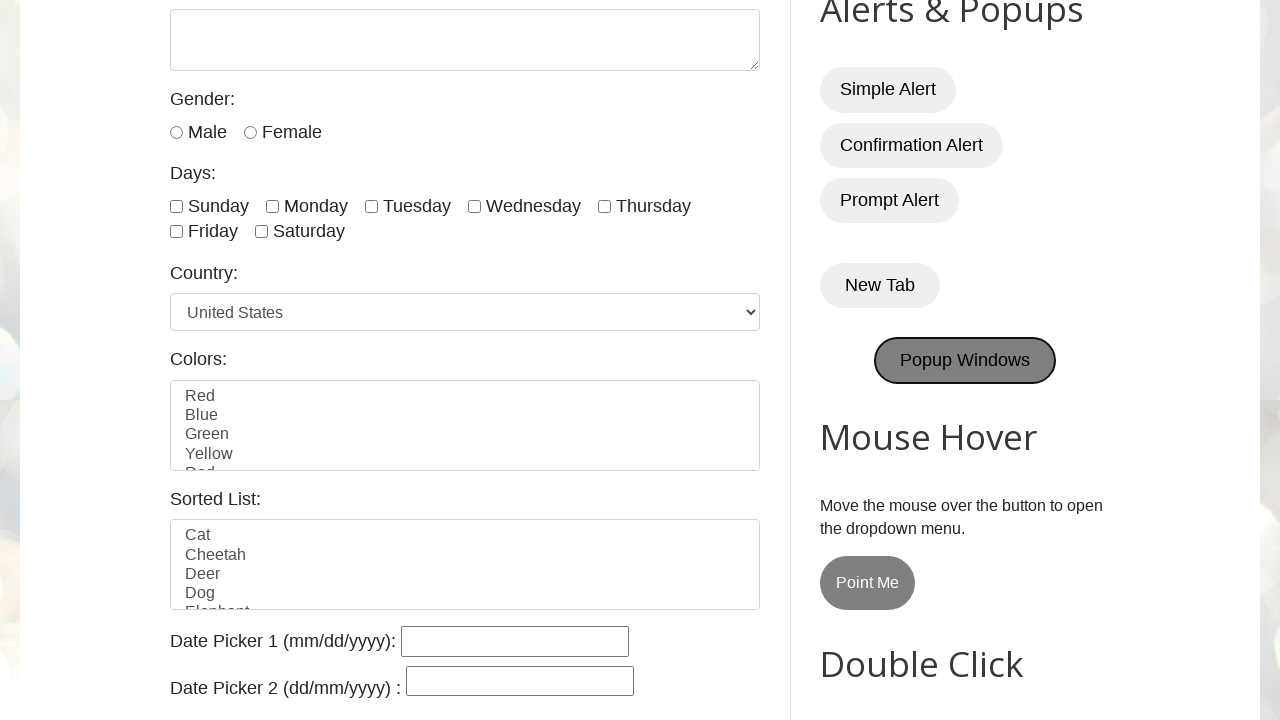

Retrieved page title: 'Selenium'
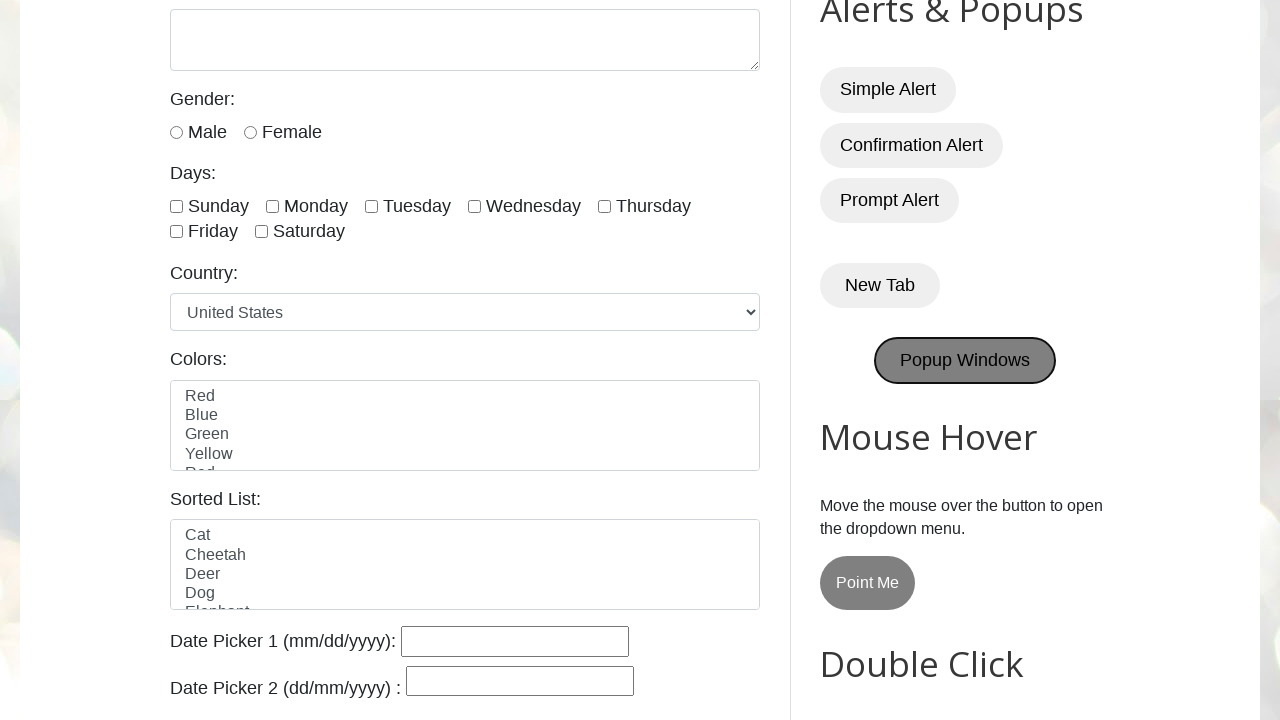

Brought page to front to switch window focus
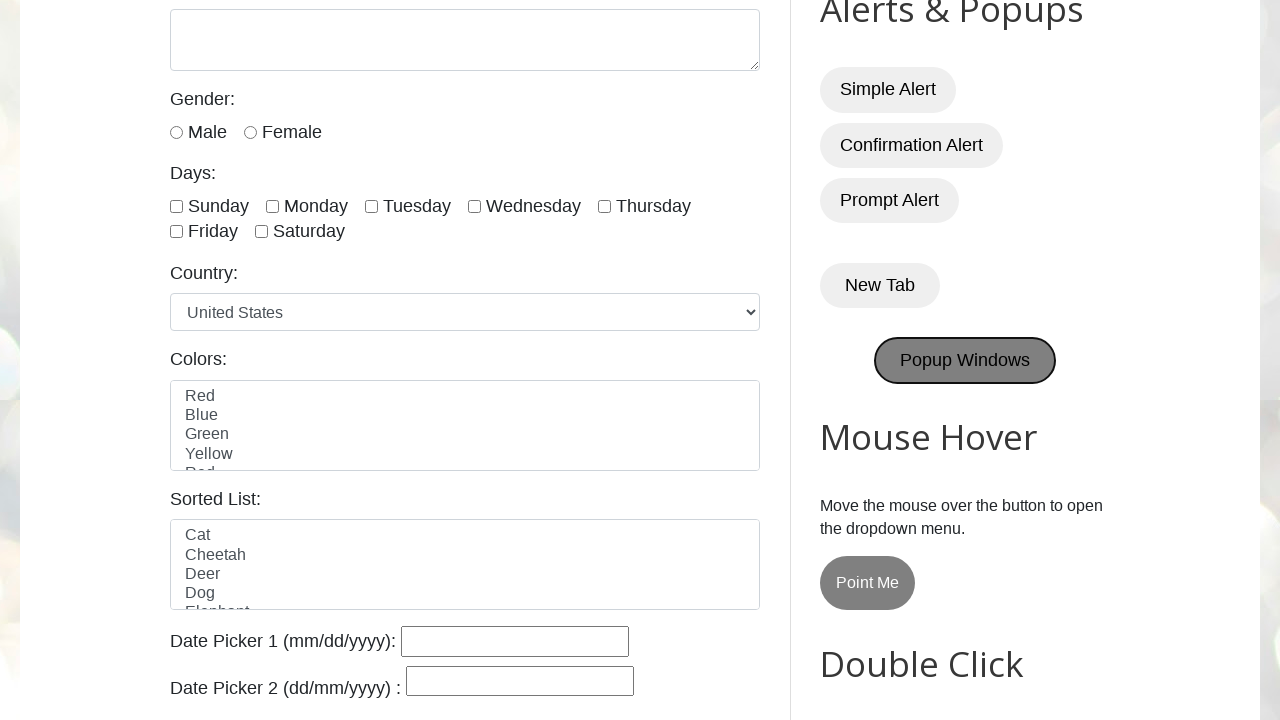

Retrieved page title: 'Fast and reliable end-to-end testing for modern web apps | Playwright'
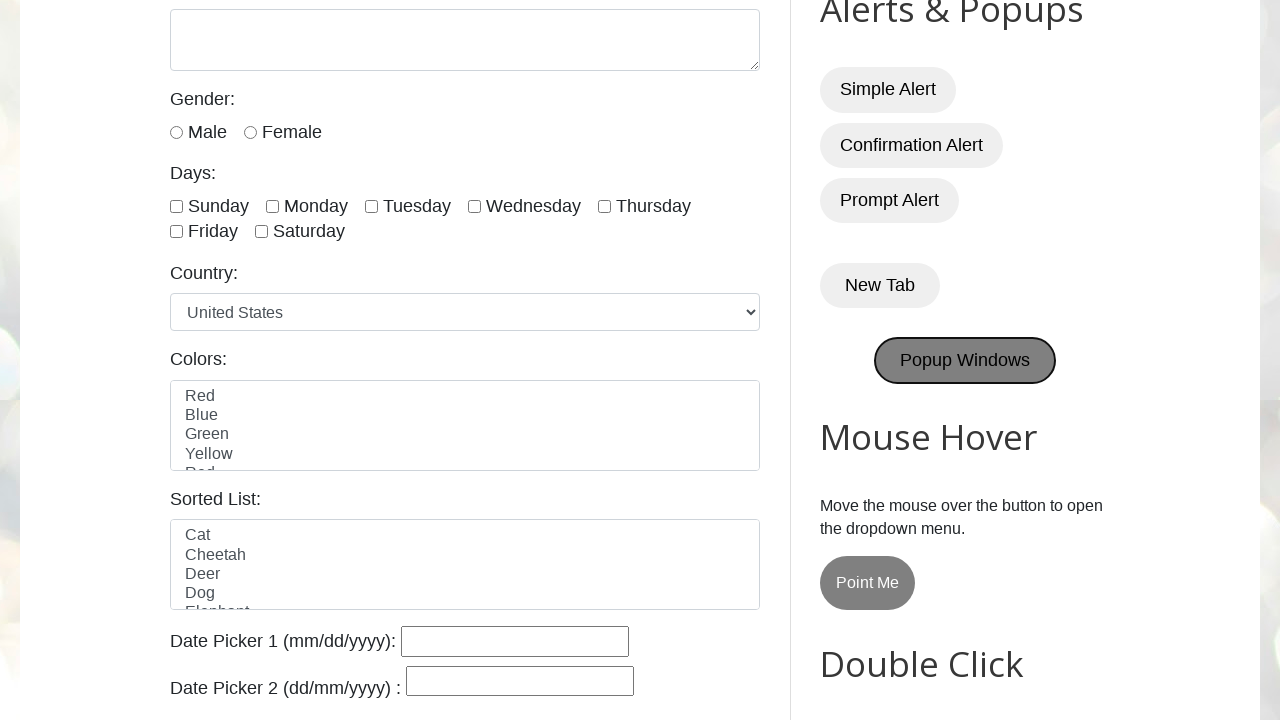

Closed window with title containing 'Playwright': 'Fast and reliable end-to-end testing for modern web apps | Playwright'
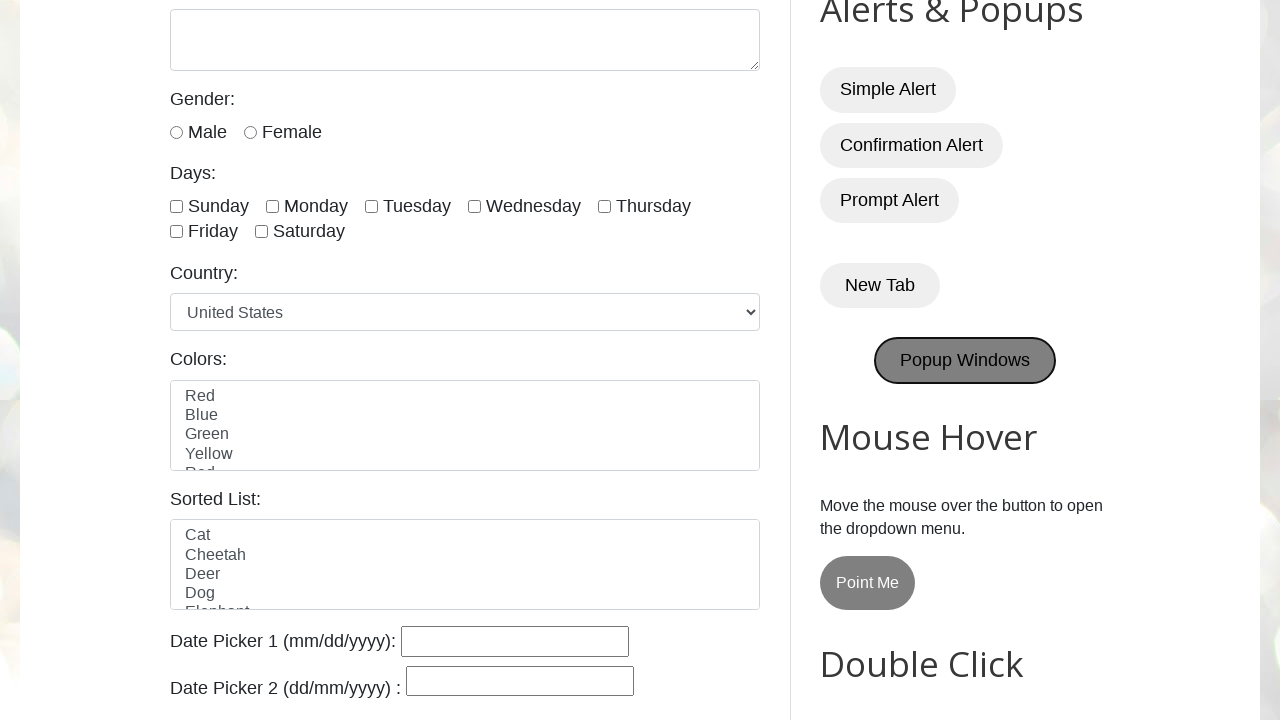

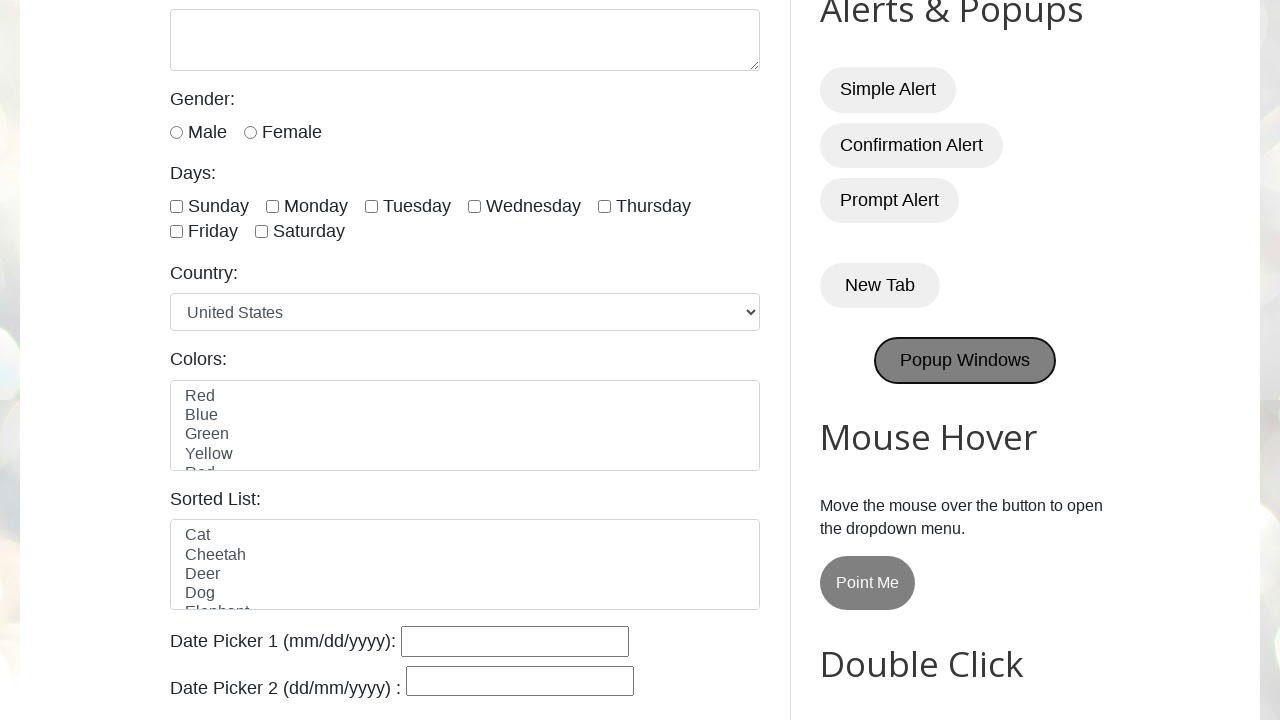